Tests dropdown functionality by navigating to the dropdown page and selecting an option from the dropdown menu

Starting URL: https://the-internet.herokuapp.com/

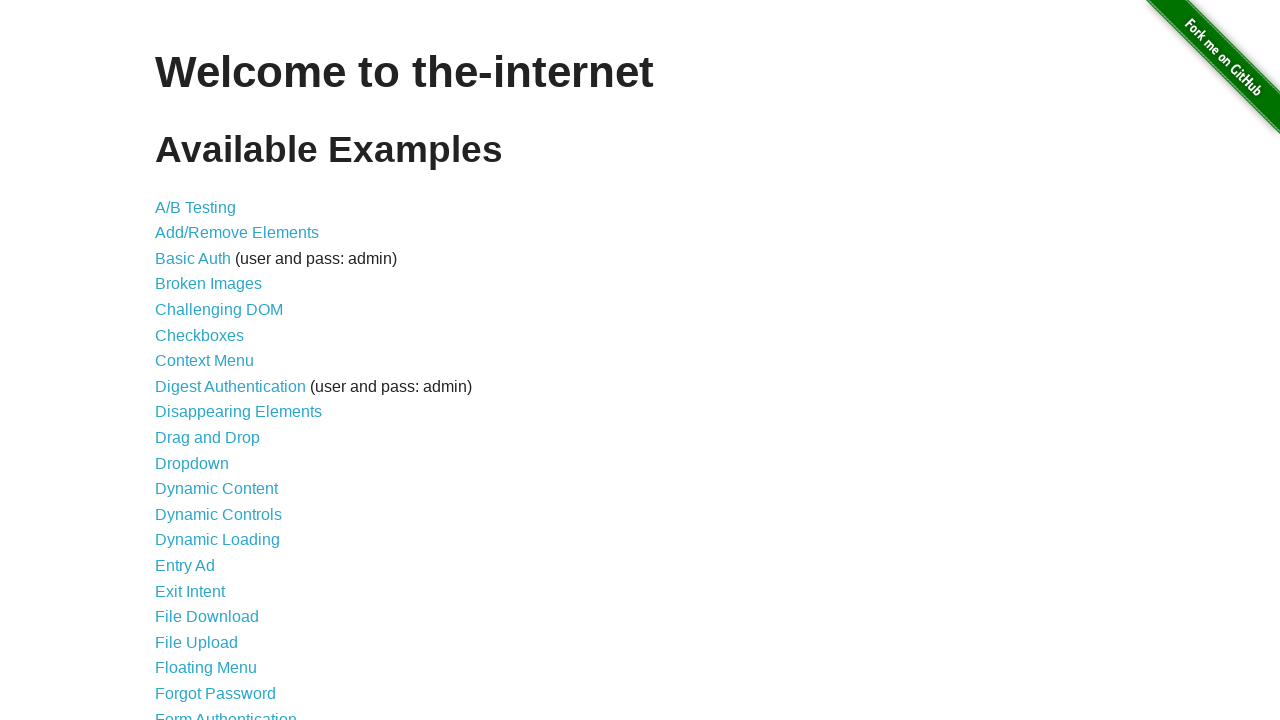

Clicked on the Dropdown link to navigate to dropdown page at (192, 463) on xpath=//a[normalize-space()='Dropdown']
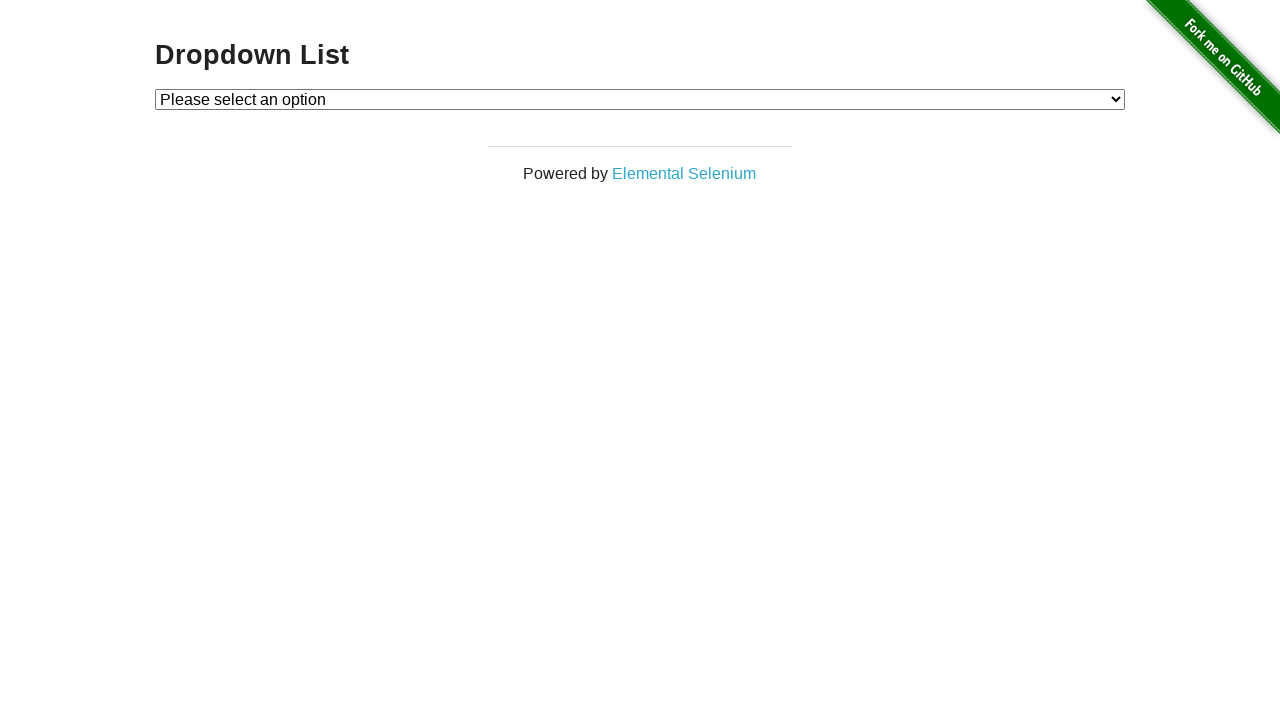

Dropdown element became visible
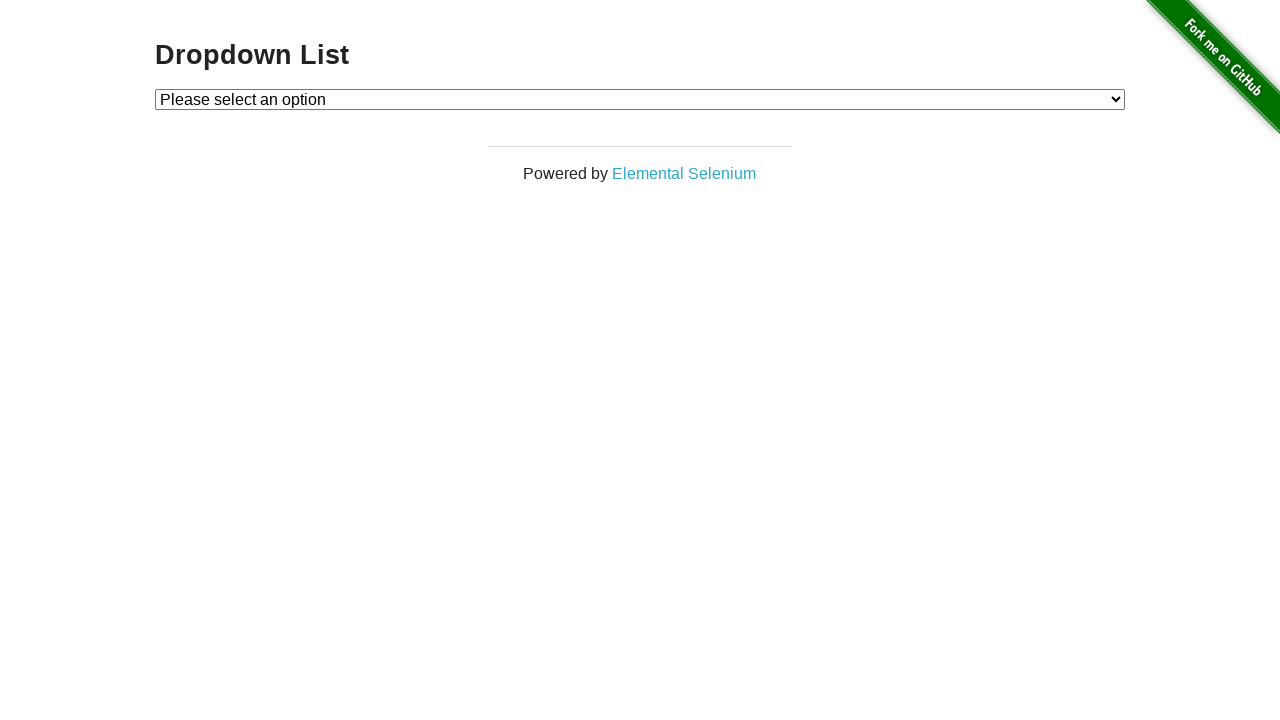

Selected 'Option 1' from the dropdown menu on #dropdown
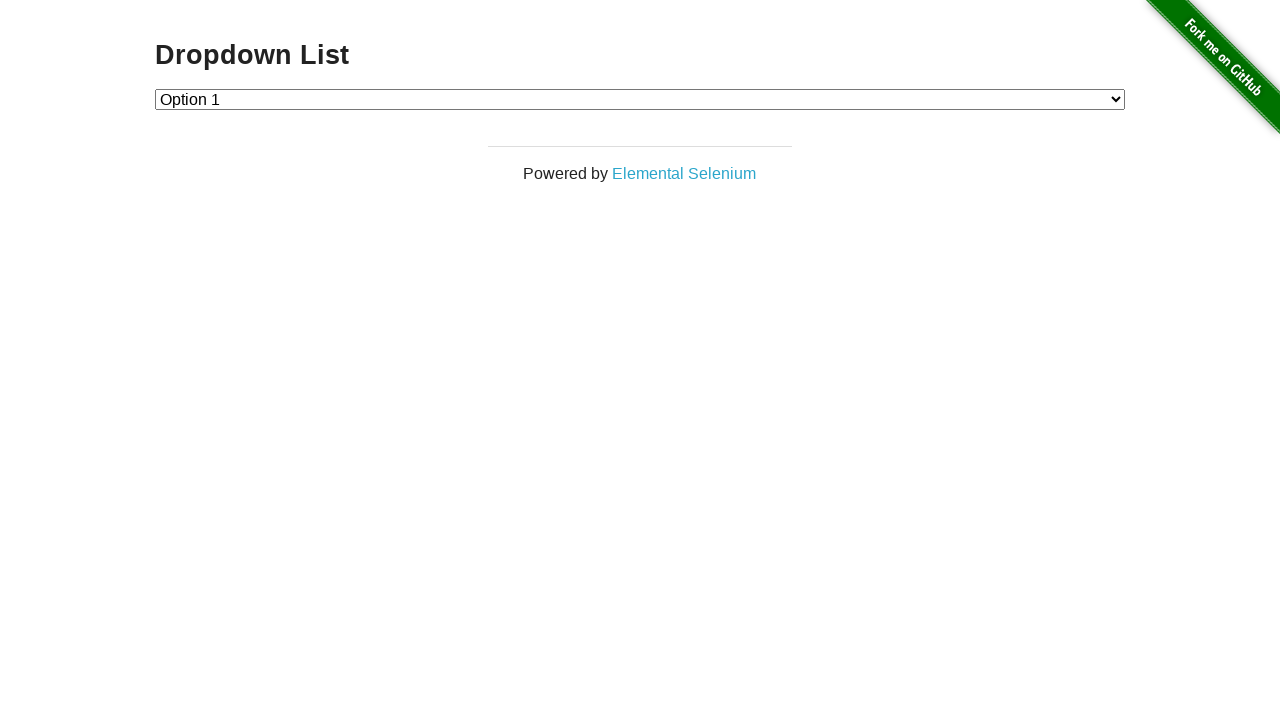

Verified that 'Option 1' was successfully selected in the dropdown
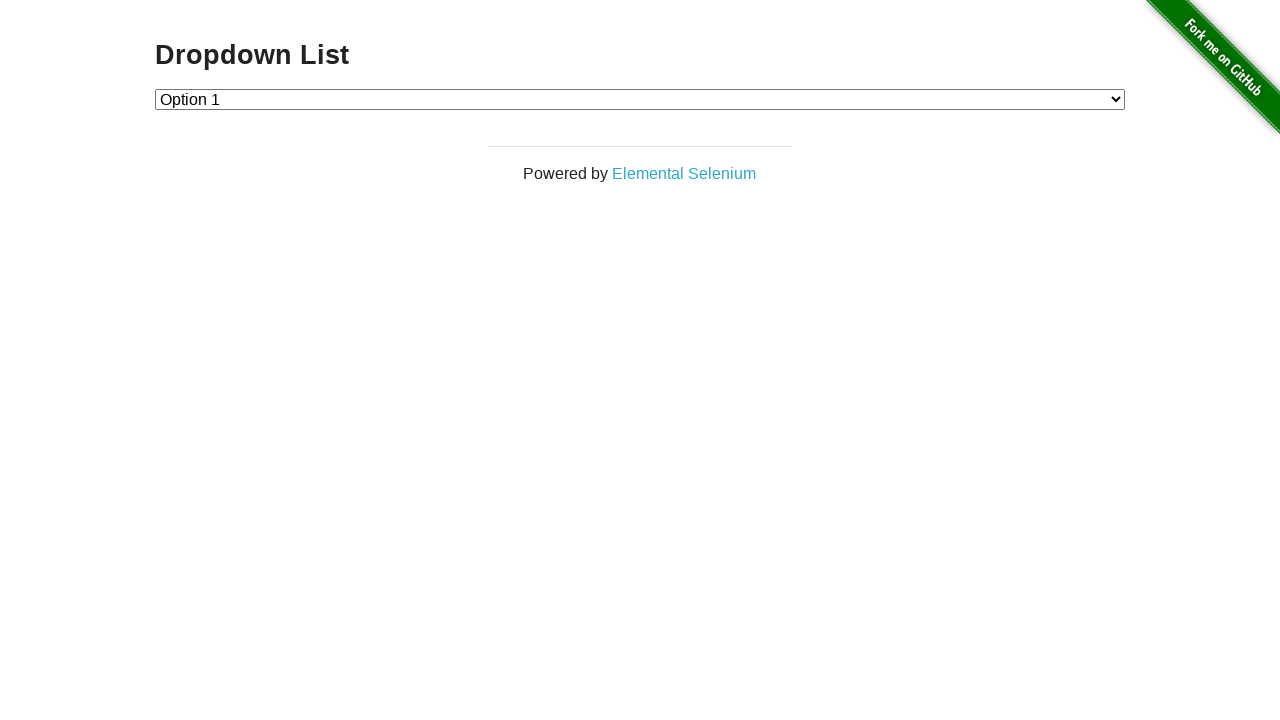

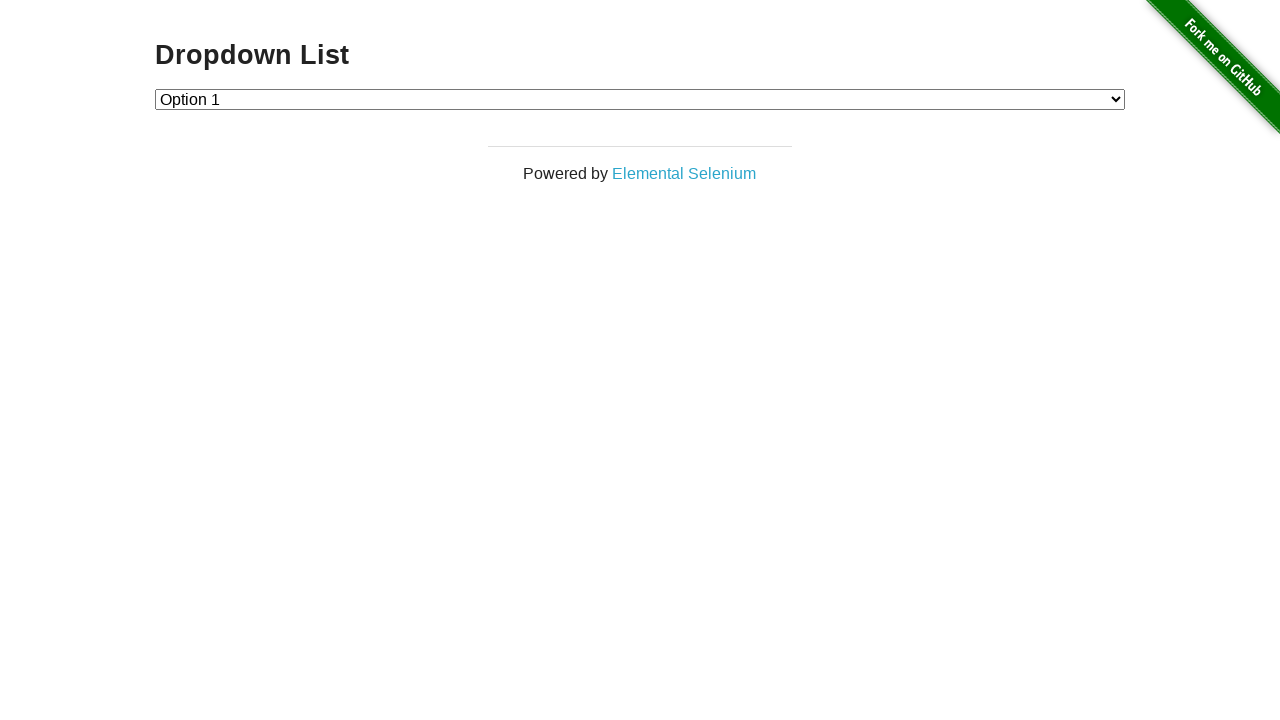